Tests form filling functionality on a practice testing website by entering username, email, and password into a registration-style form.

Starting URL: https://www.thetestingworld.com/testings/

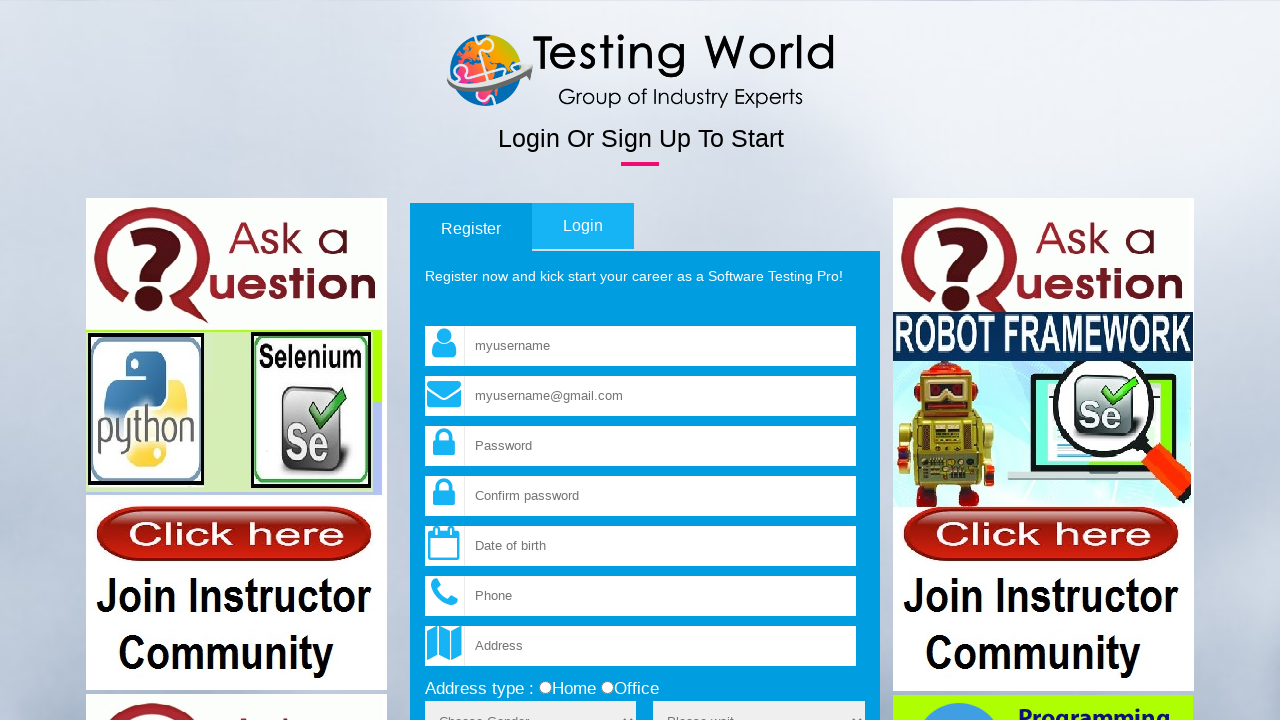

Filled username field with 'automationuser' on input[name='fld_username']
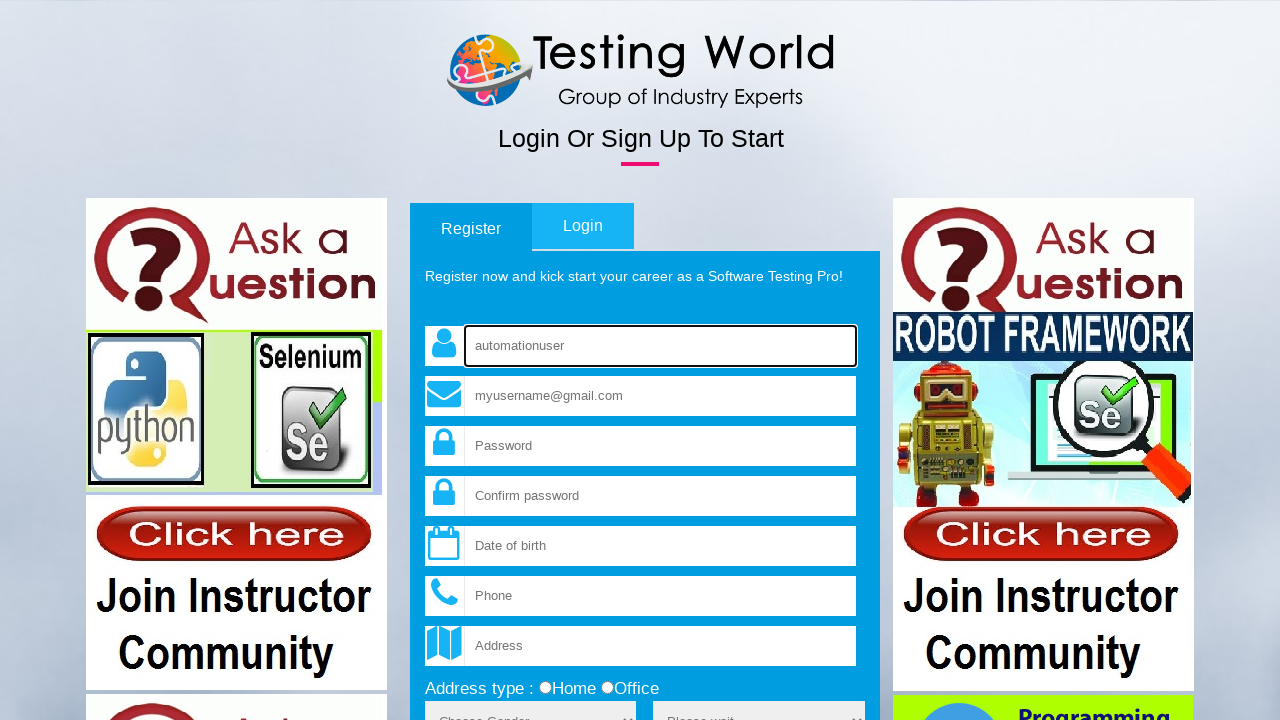

Filled email field with 'automationtest@example.com' on input[name='fld_email']
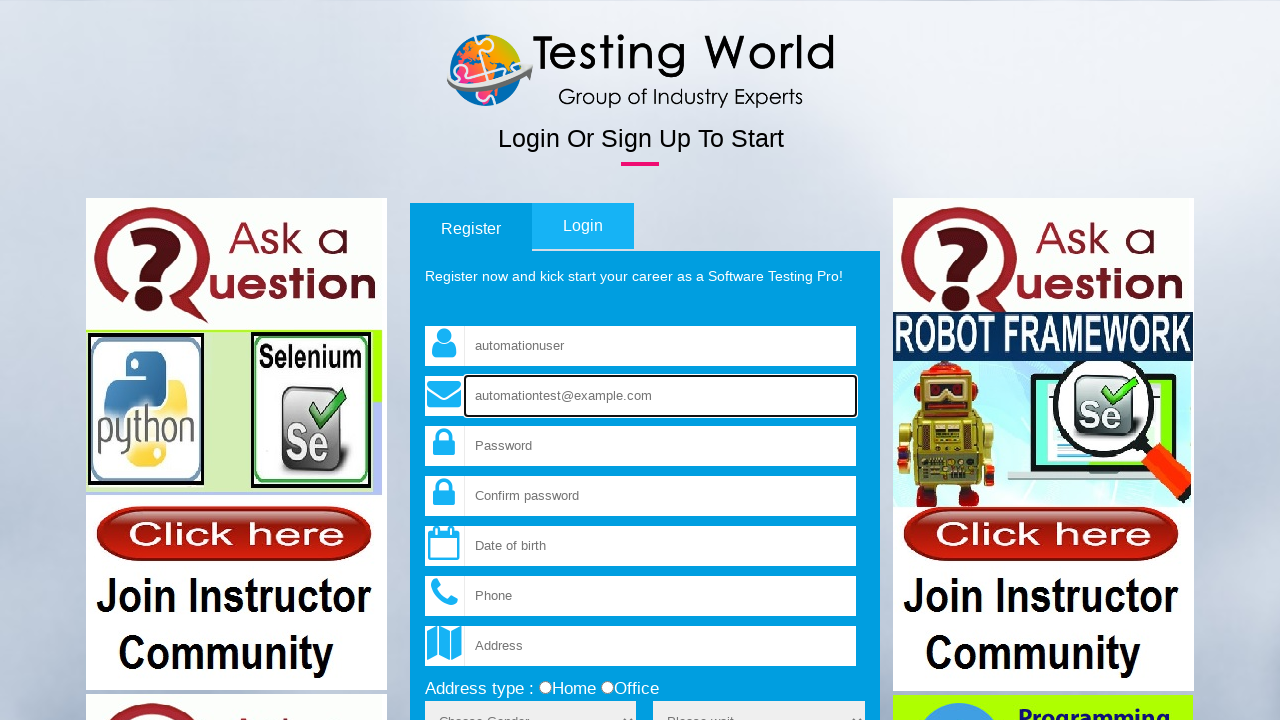

Filled password field with 'Test@12345' on input[name='fld_password']
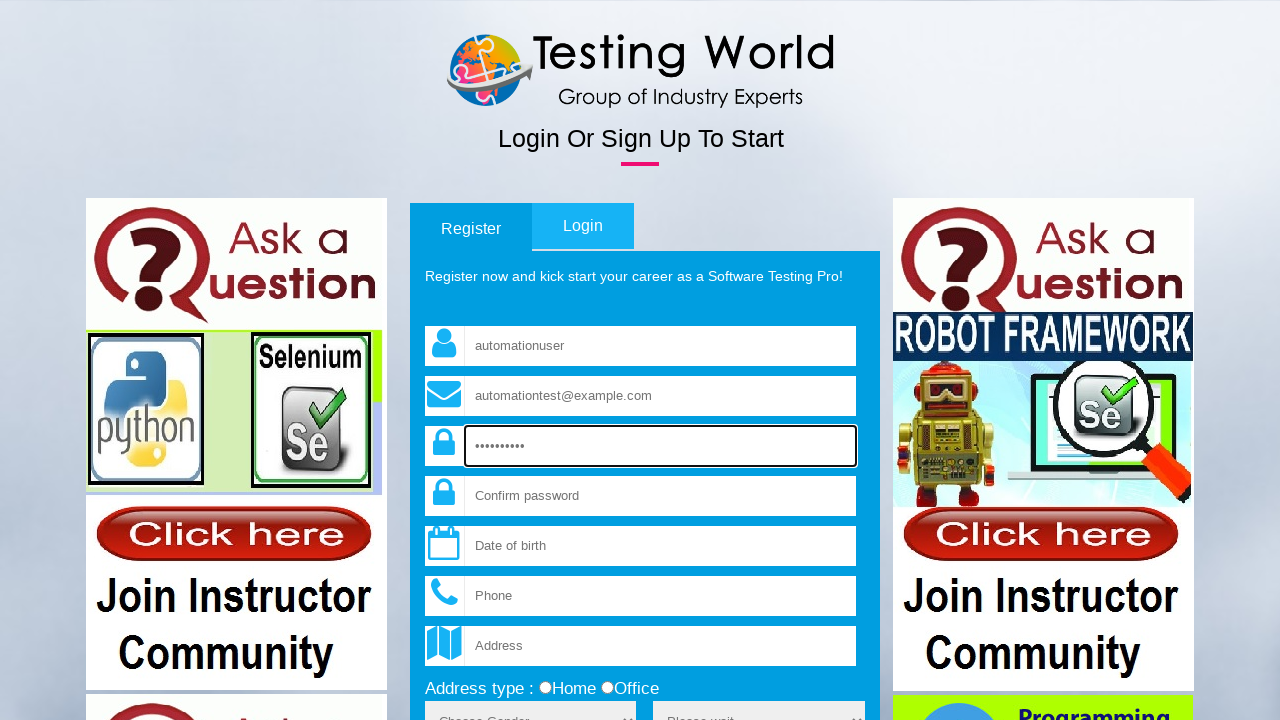

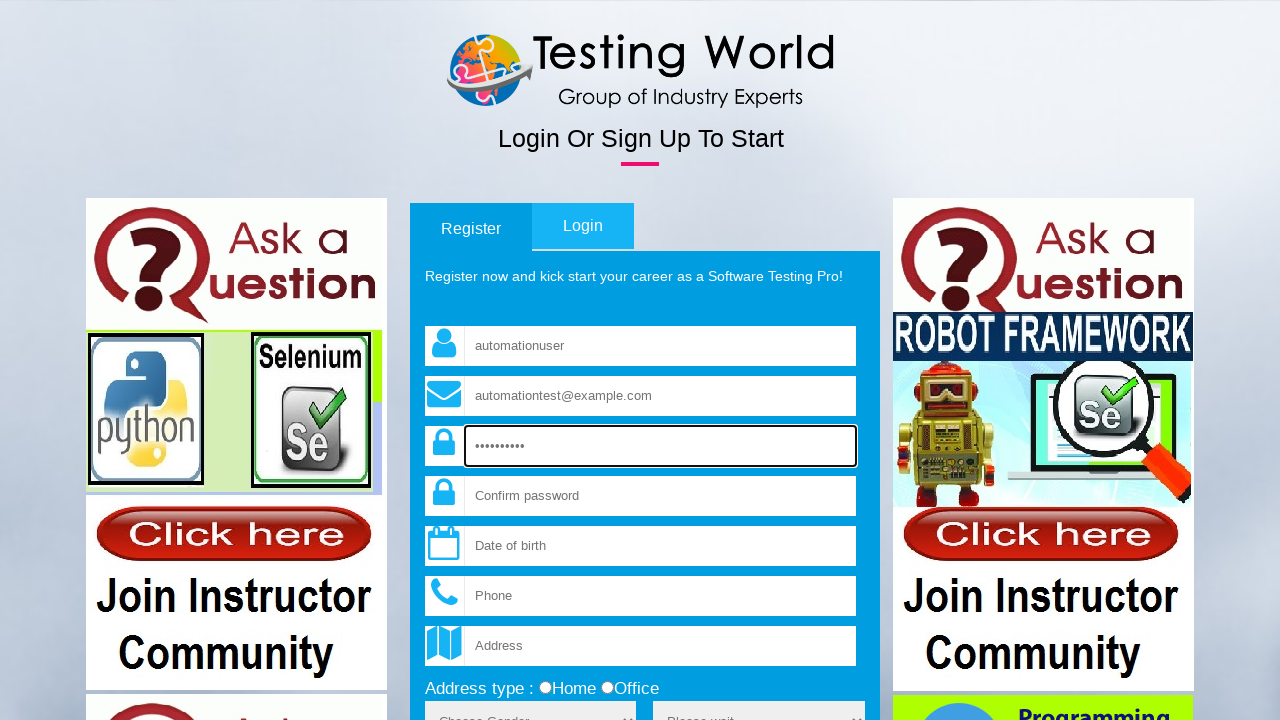